Tests click and hold interaction by clicking and holding on a circular element, then releasing it after a delay

Starting URL: https://demoapps.qspiders.com/ui?scenario=1

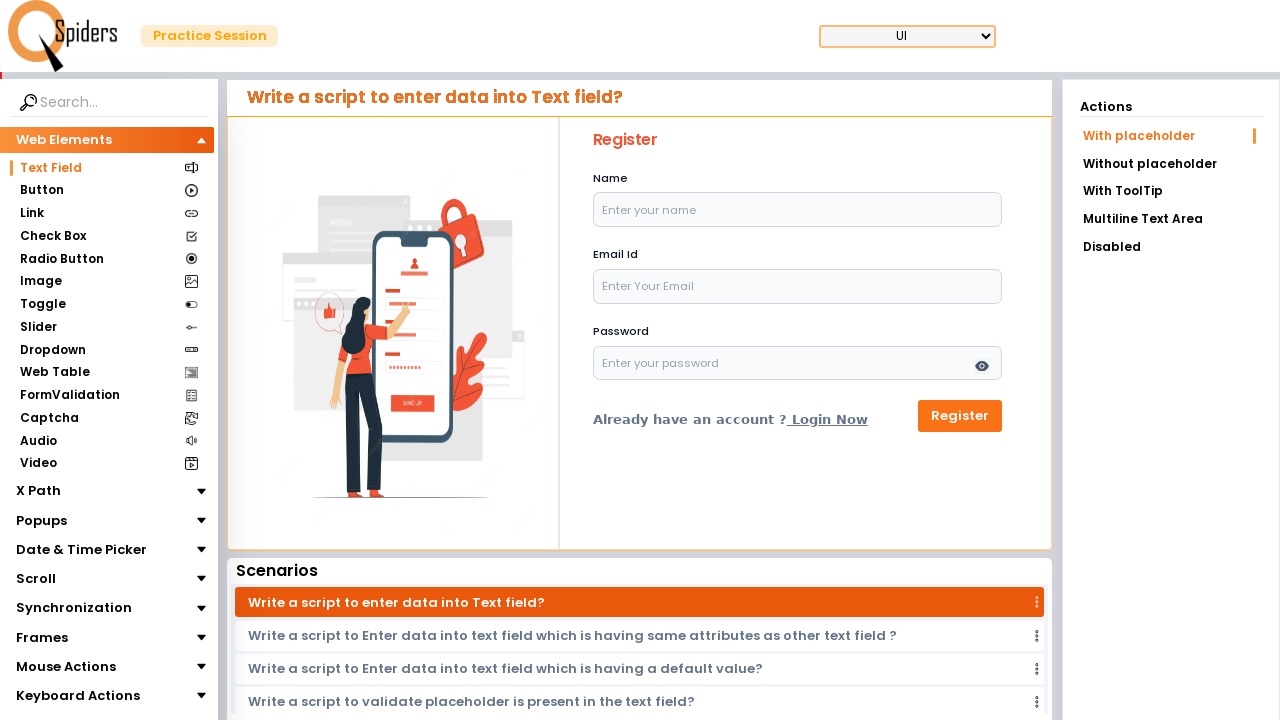

Clicked on Mouse Actions section at (66, 667) on xpath=//section[text()='Mouse Actions']
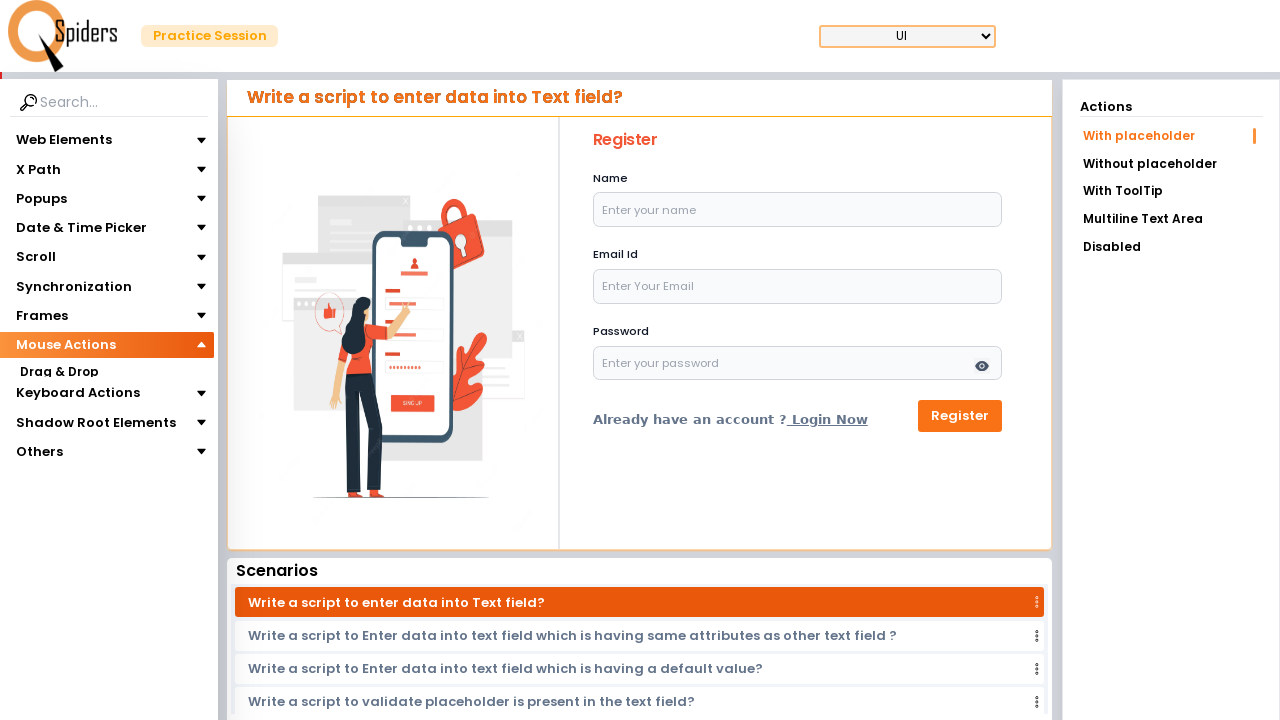

Clicked on Click & Hold section at (58, 418) on xpath=//section[text()='Click & Hold']
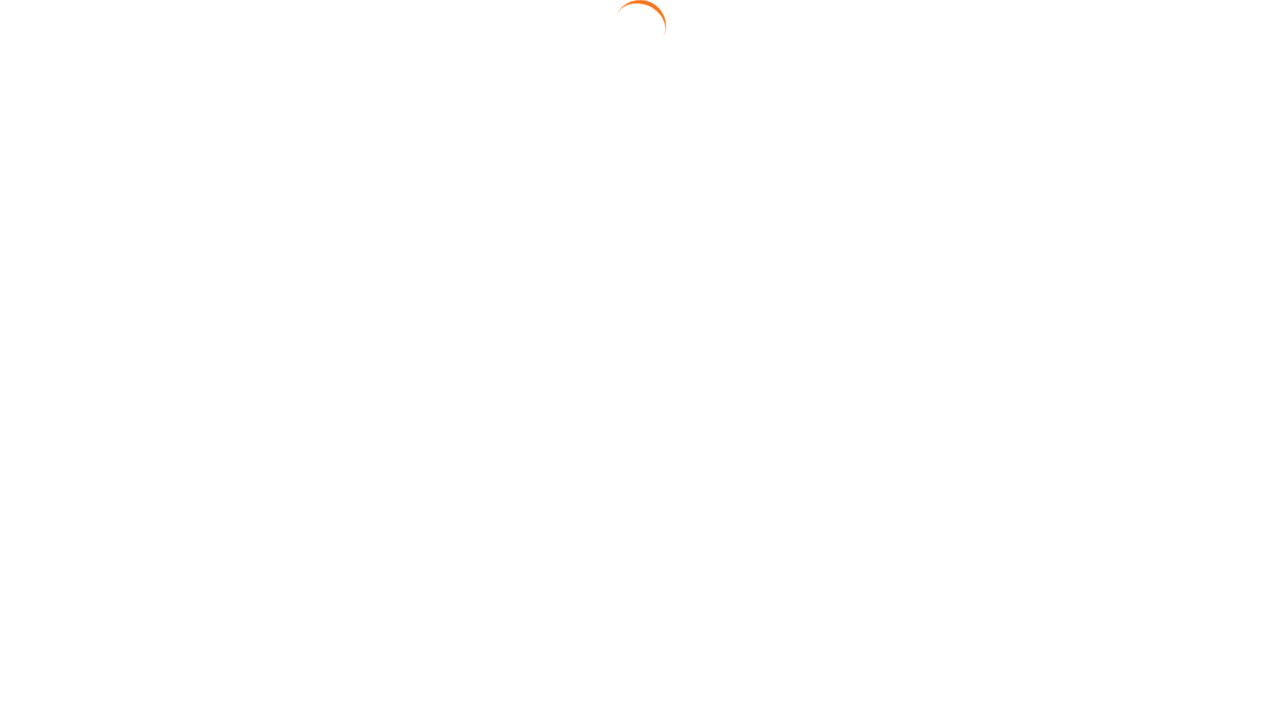

Hovered over the circular element at (644, 323) on #circle
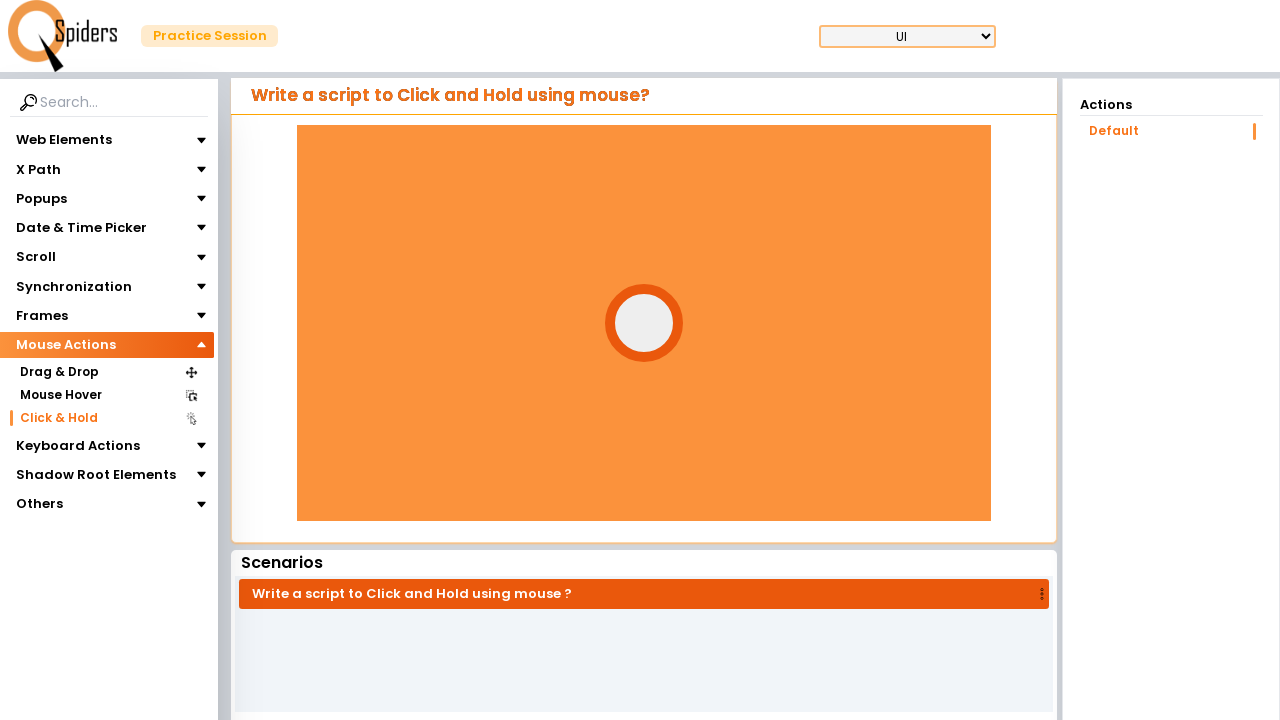

Pressed mouse button down on the circle at (644, 323)
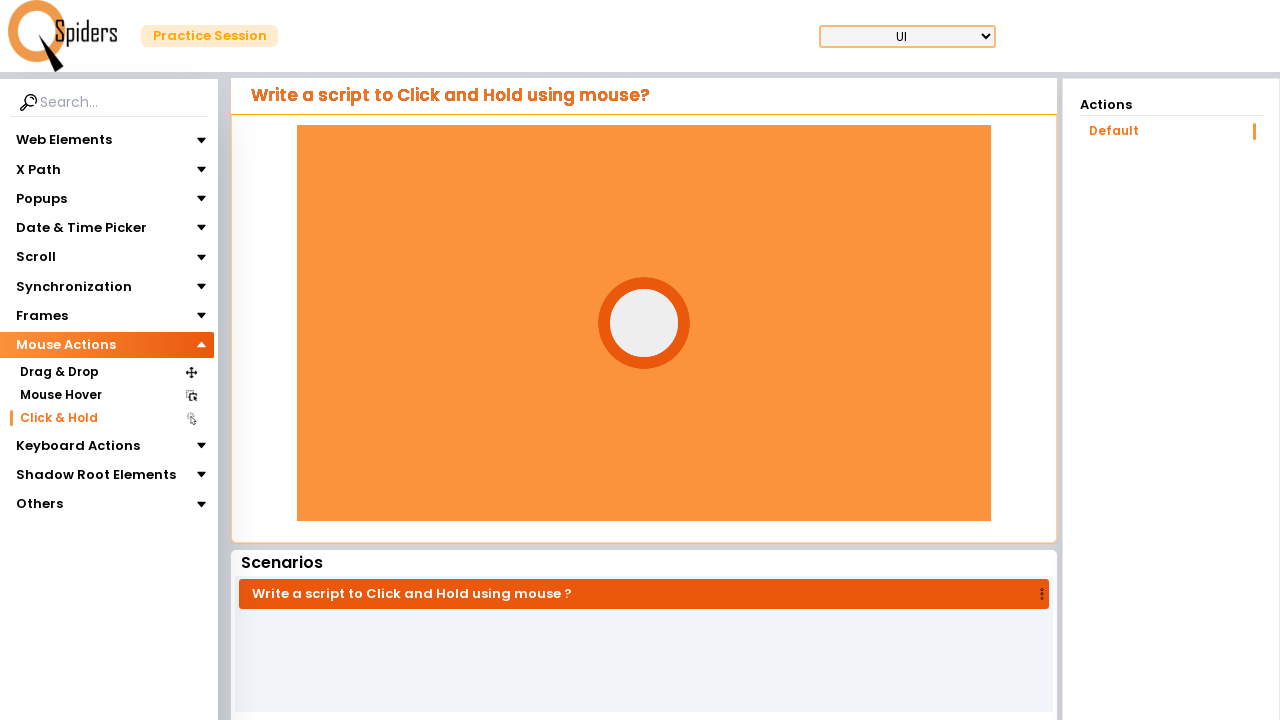

Held mouse button down for 5 seconds
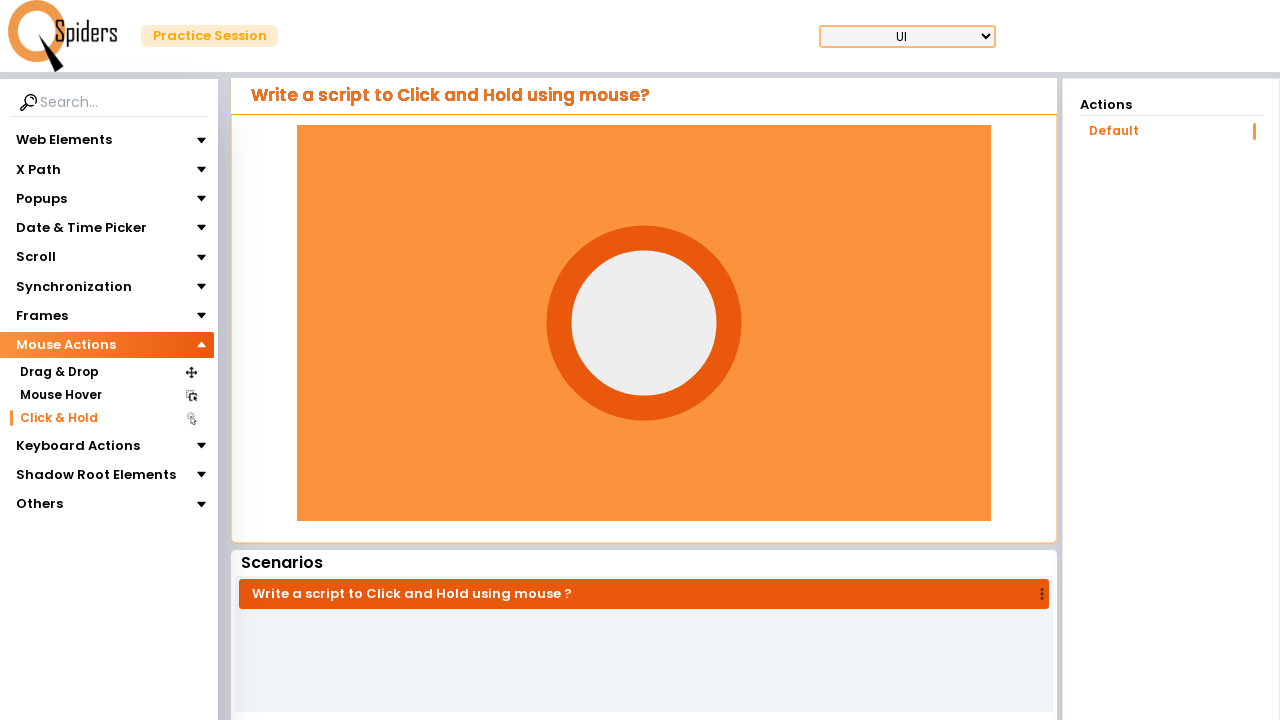

Released mouse button at (644, 323)
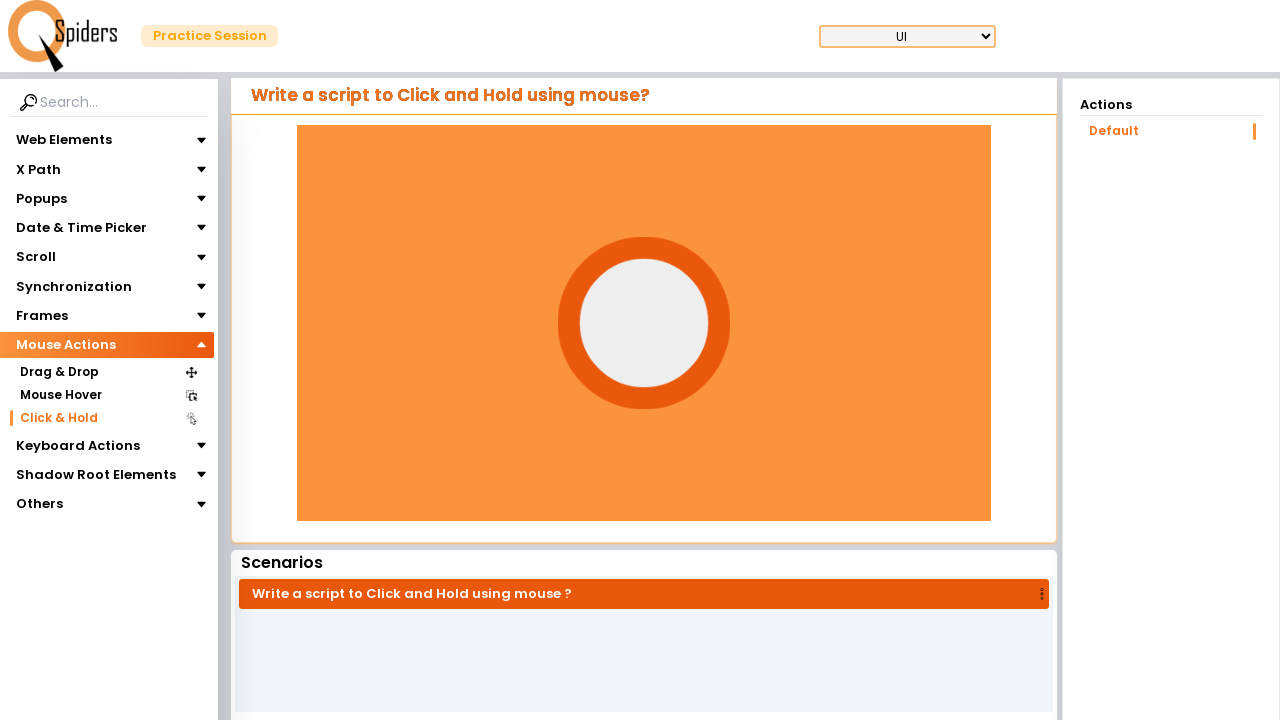

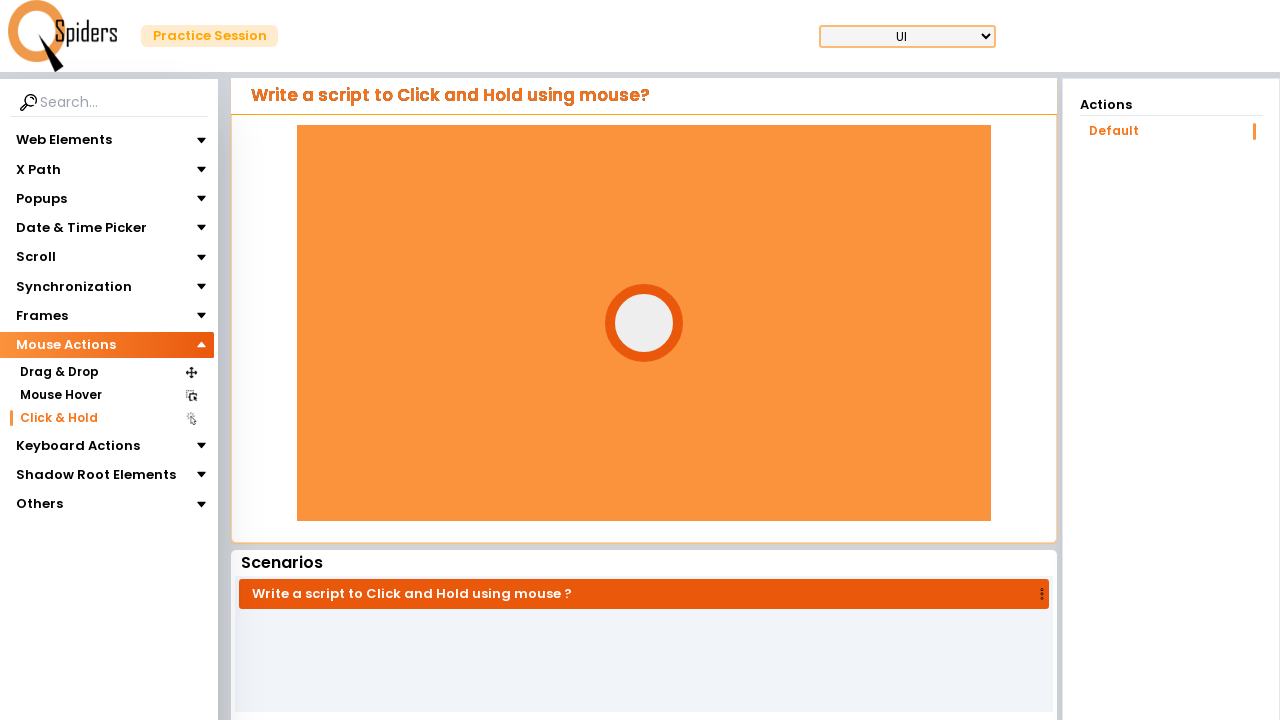